Tests multiple select dropdown functionality by selecting all available language options and then deselecting them all

Starting URL: https://practice.cydeo.com/dropdown

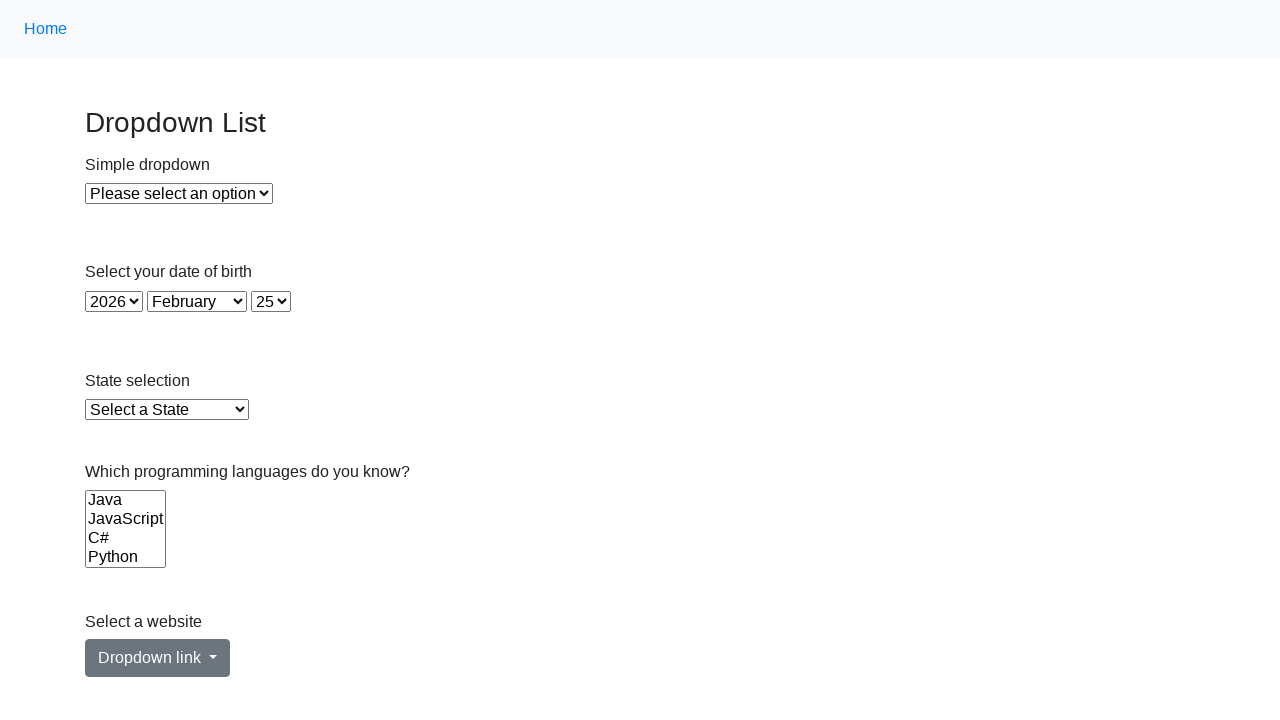

Located the multiple select dropdown for Languages
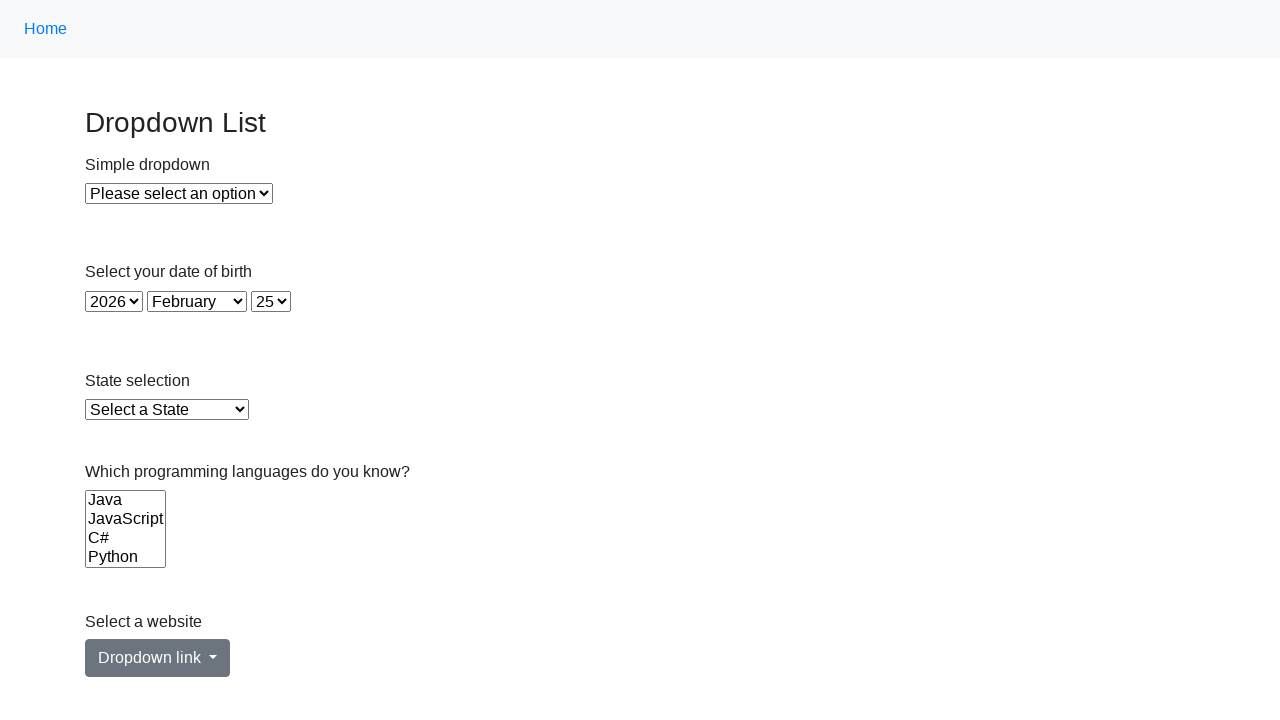

Retrieved all available language options from dropdown
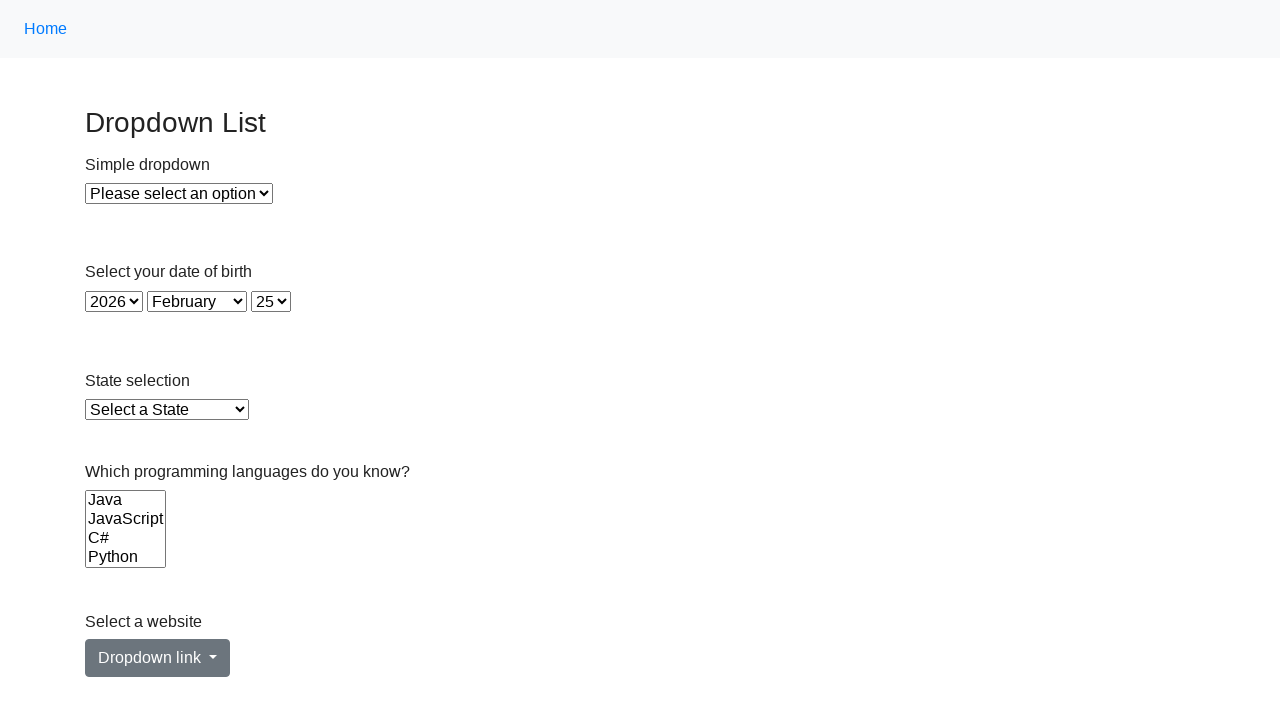

Selected a language option at (126, 500) on select[name='Languages'] >> option >> nth=0
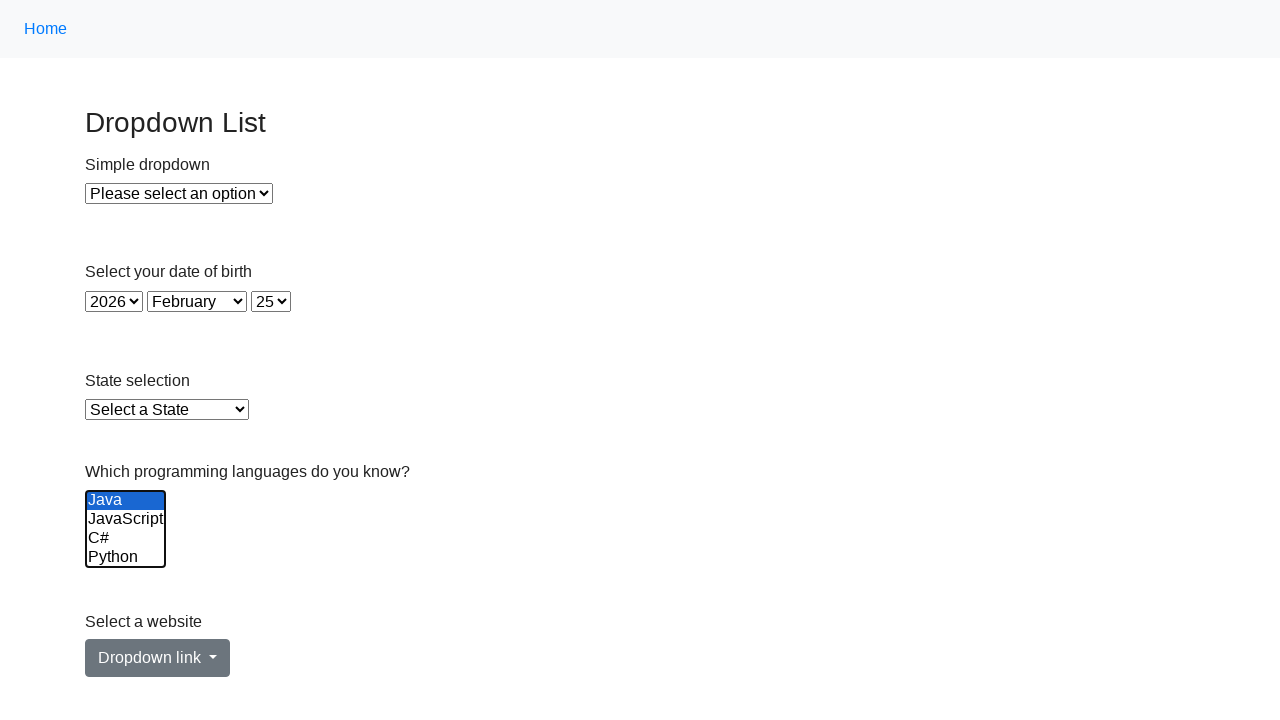

Selected a language option at (126, 519) on select[name='Languages'] >> option >> nth=1
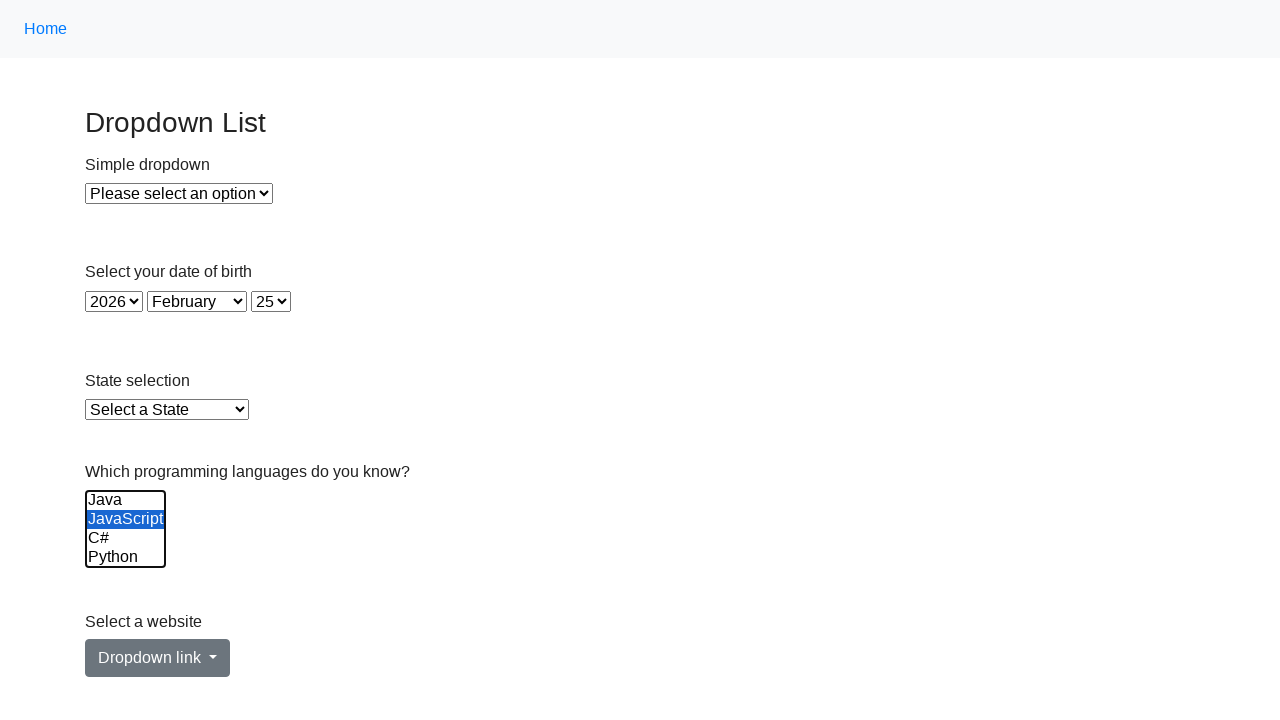

Selected a language option at (126, 538) on select[name='Languages'] >> option >> nth=2
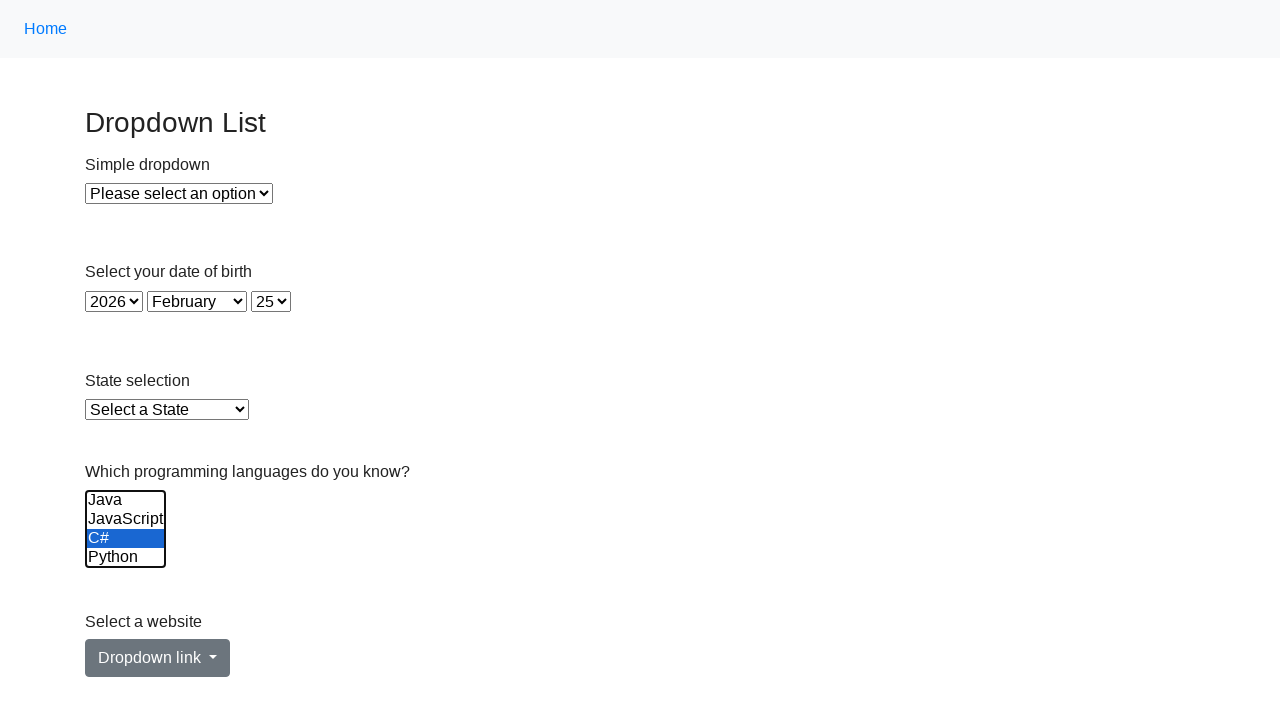

Selected a language option at (126, 558) on select[name='Languages'] >> option >> nth=3
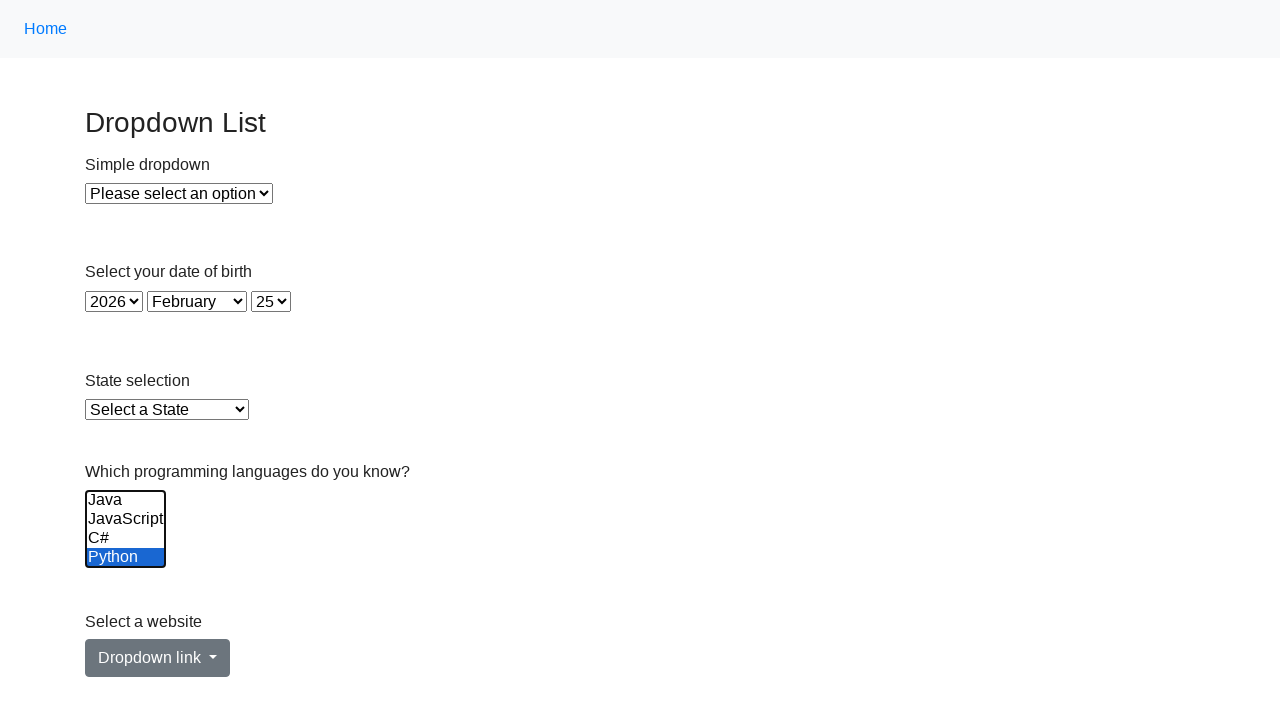

Selected a language option at (126, 539) on select[name='Languages'] >> option >> nth=4
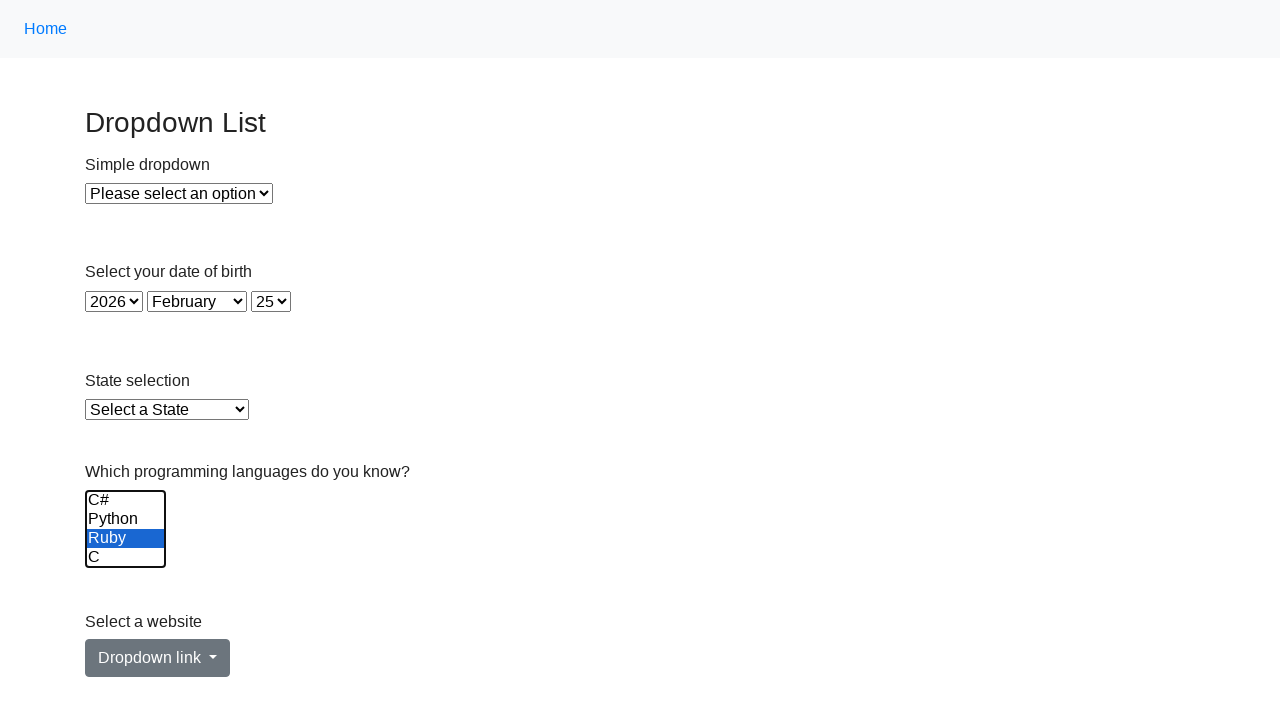

Selected a language option at (126, 558) on select[name='Languages'] >> option >> nth=5
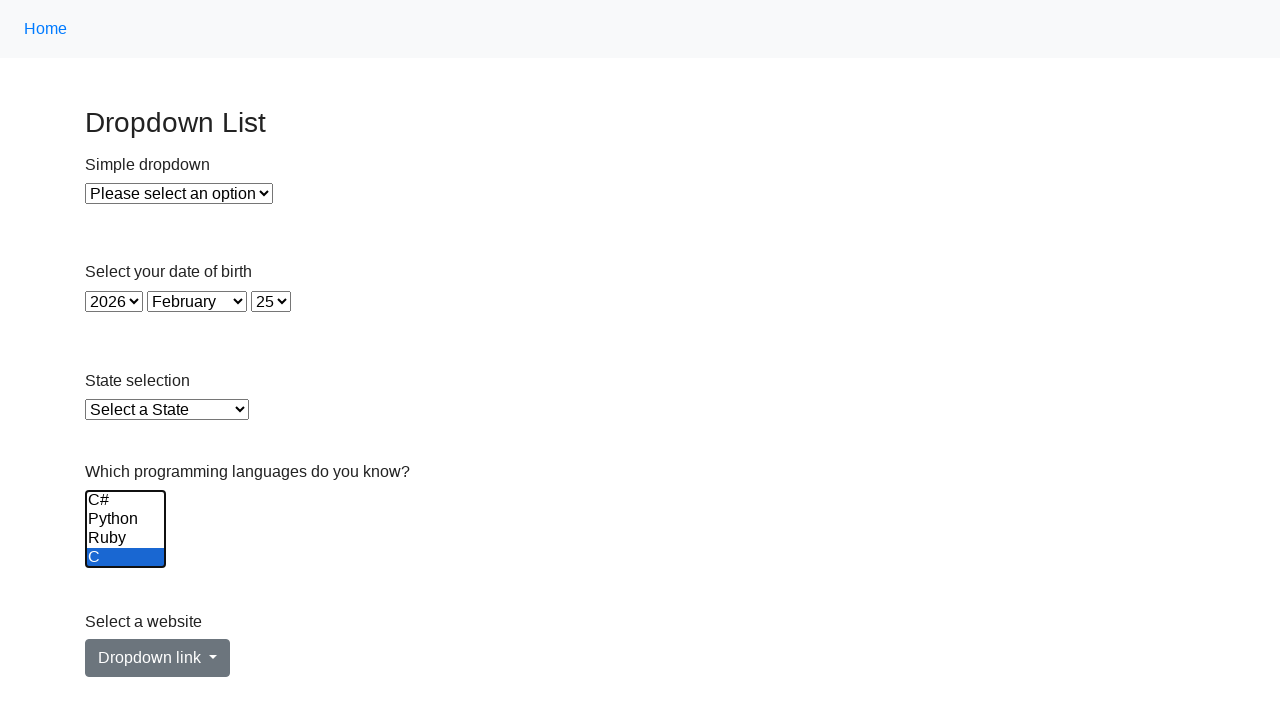

Pressed Control key down for multi-select deselection
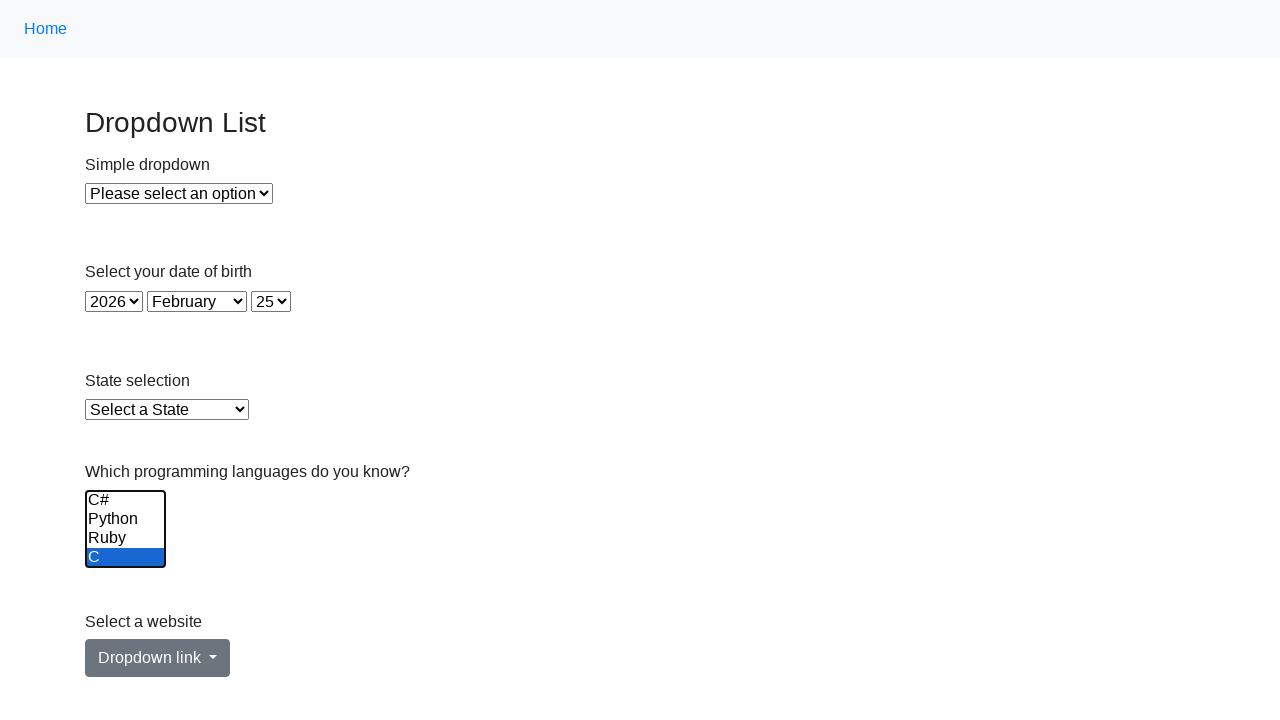

Deselected a language option with Ctrl+click at (126, 500) on select[name='Languages'] >> option >> nth=0
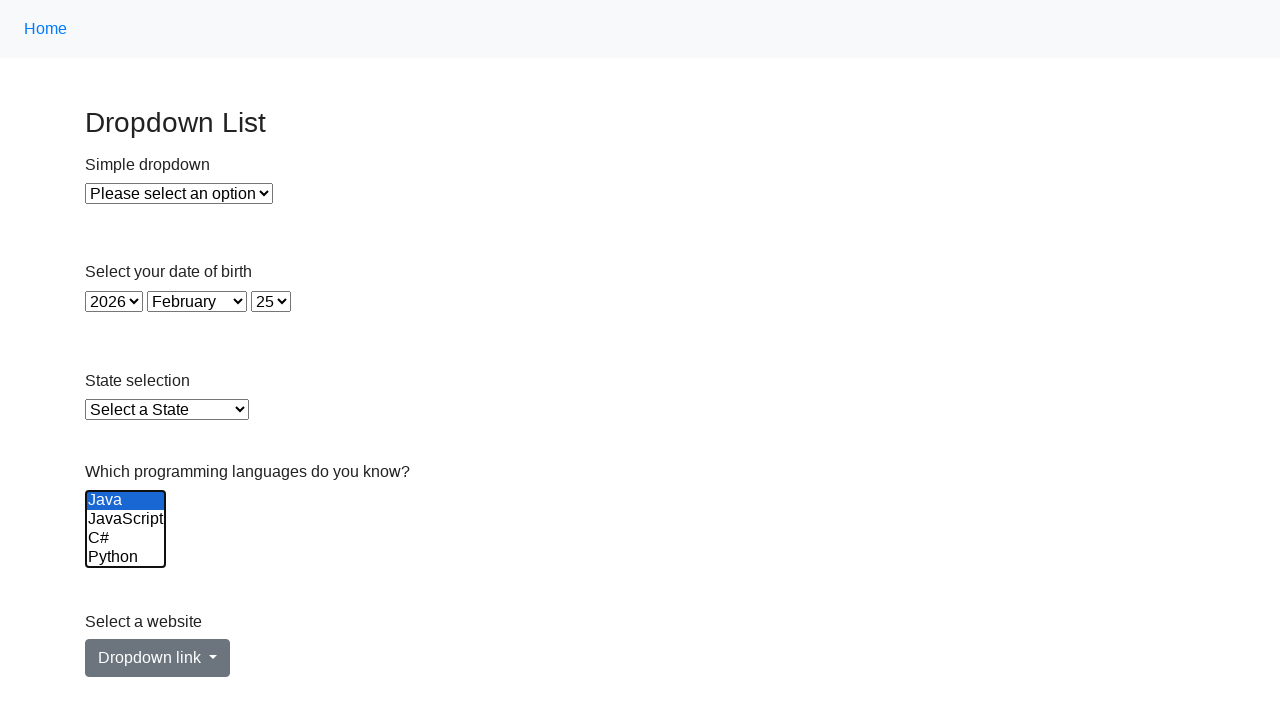

Released Control key
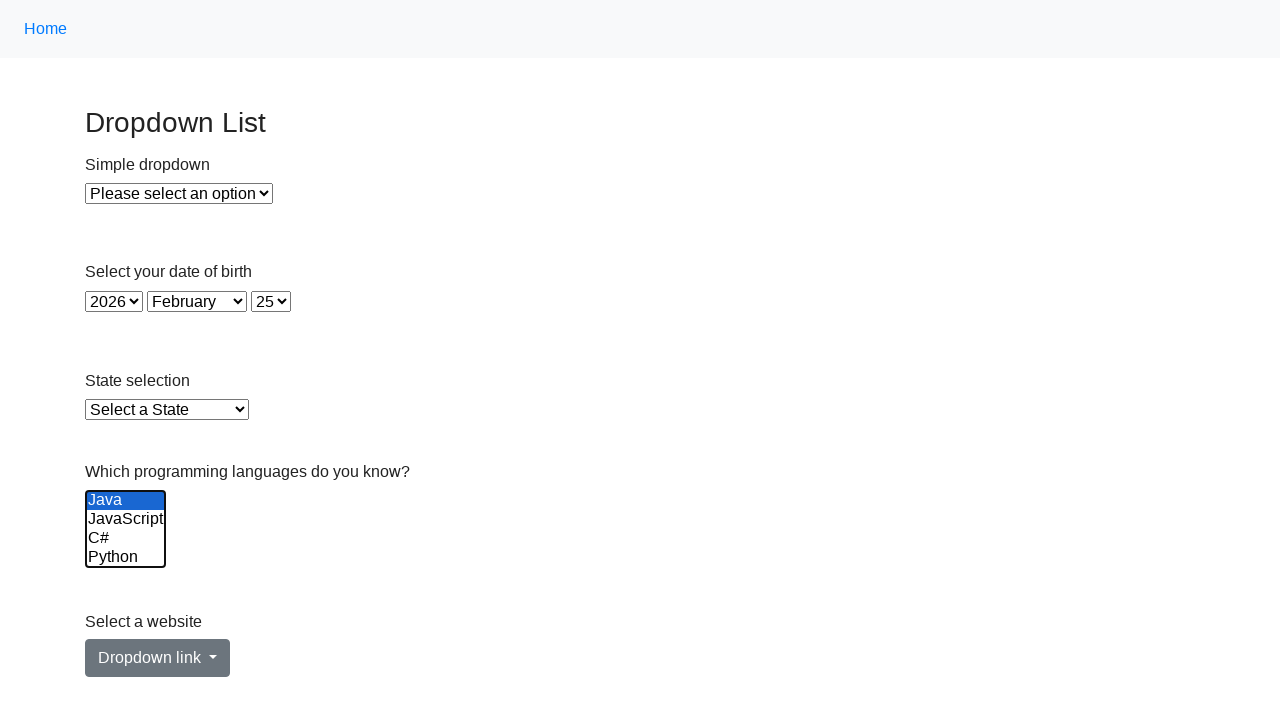

Pressed Control key down for multi-select deselection
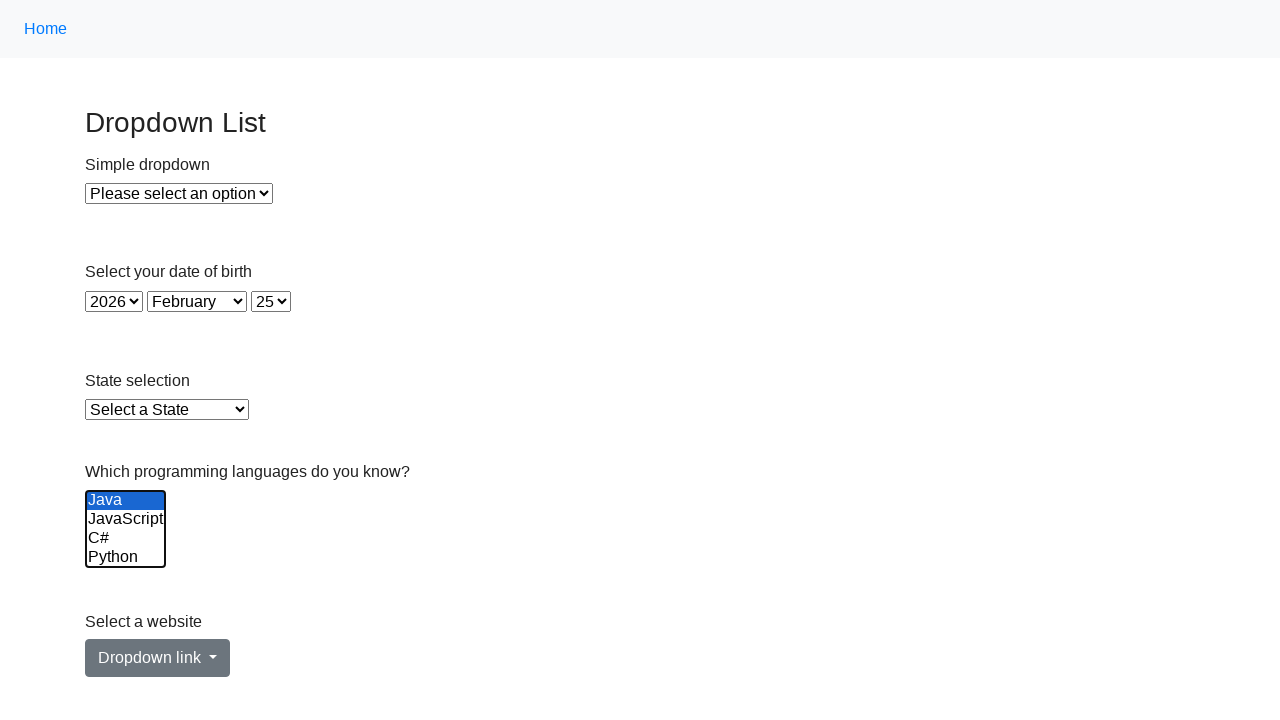

Deselected a language option with Ctrl+click at (126, 519) on select[name='Languages'] >> option >> nth=1
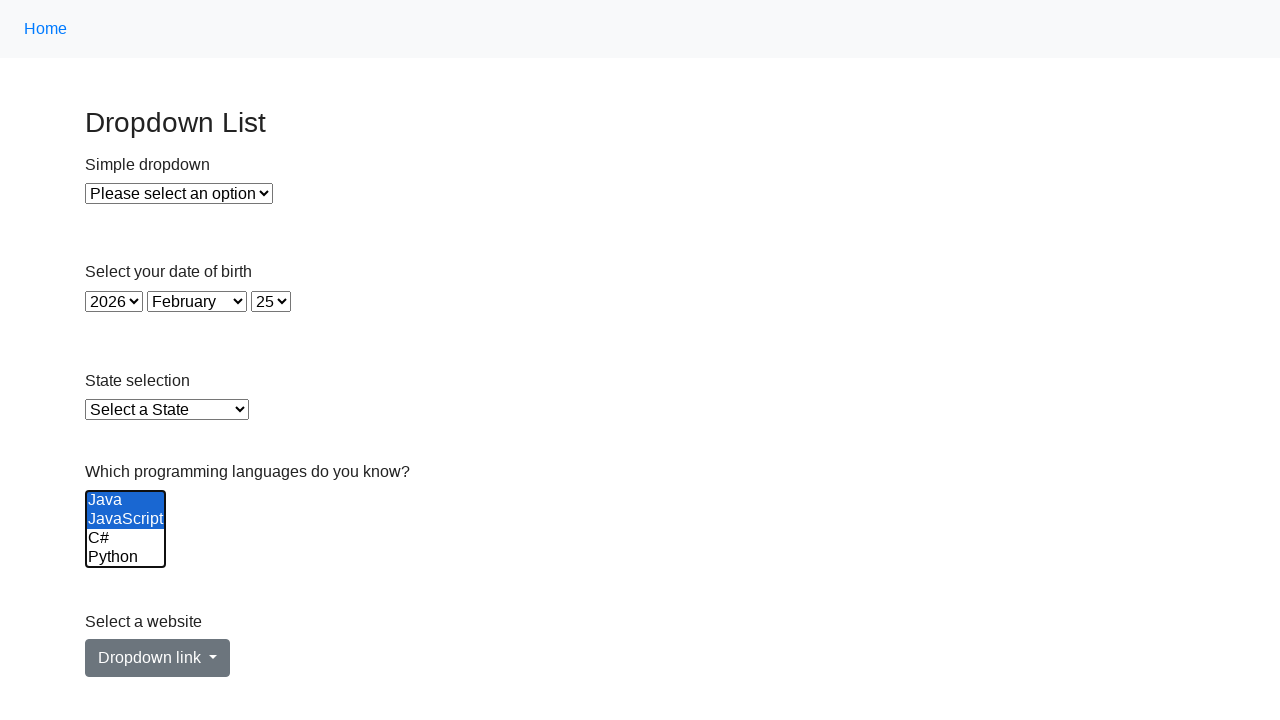

Released Control key
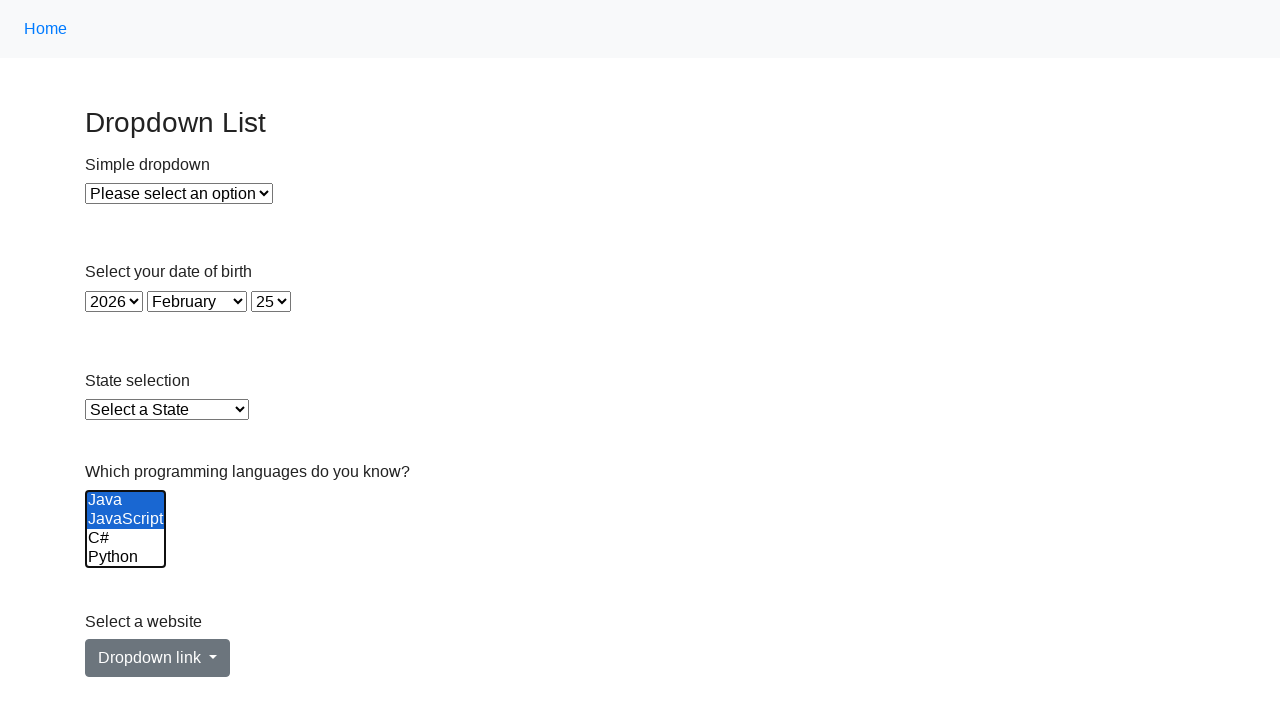

Pressed Control key down for multi-select deselection
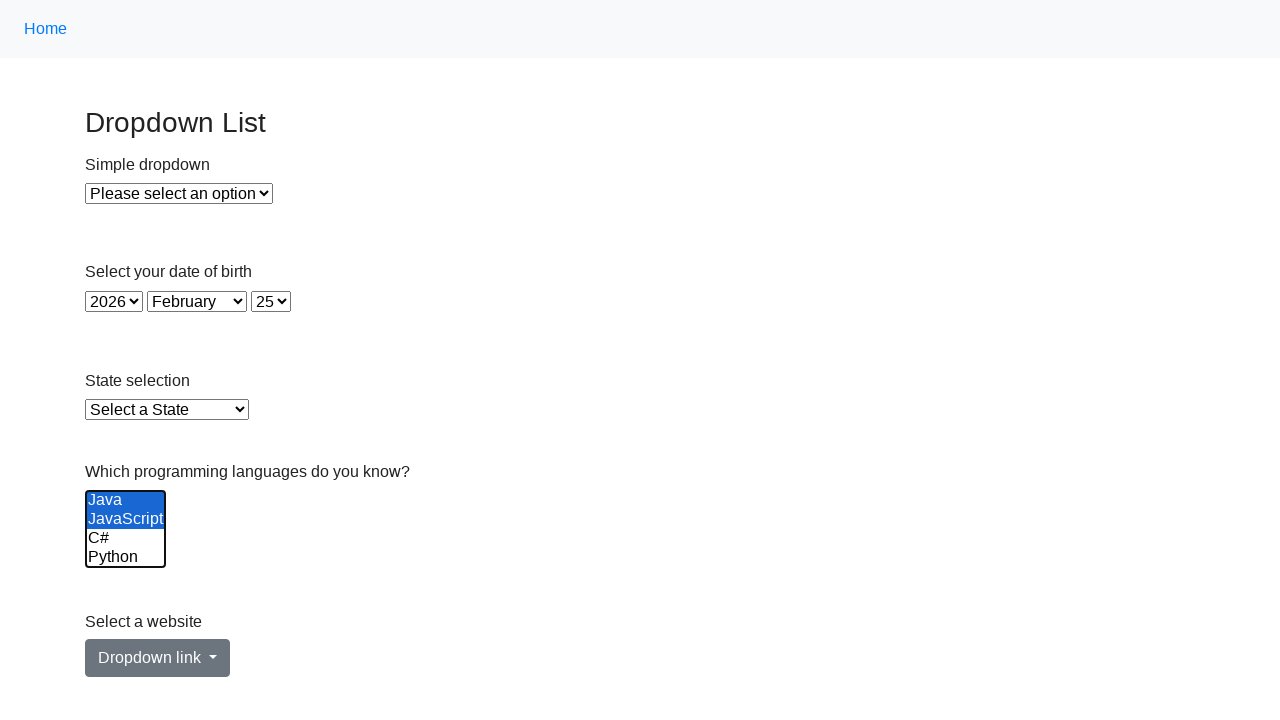

Deselected a language option with Ctrl+click at (126, 538) on select[name='Languages'] >> option >> nth=2
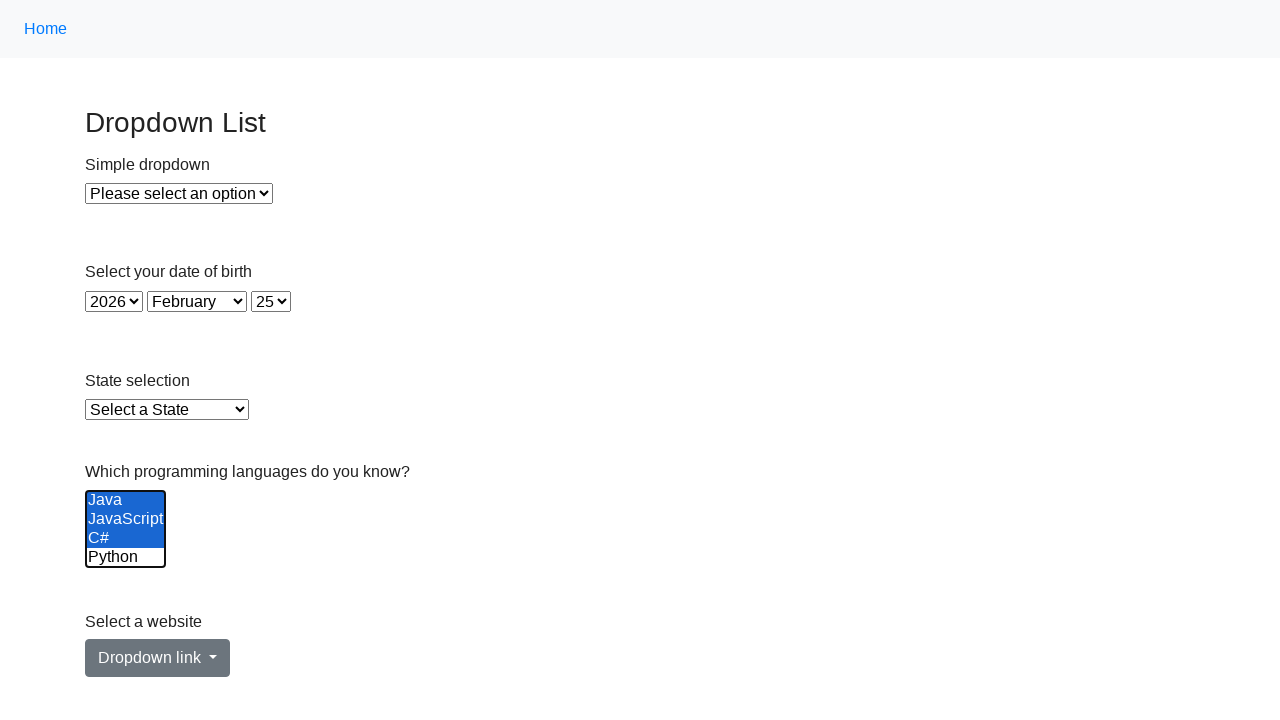

Released Control key
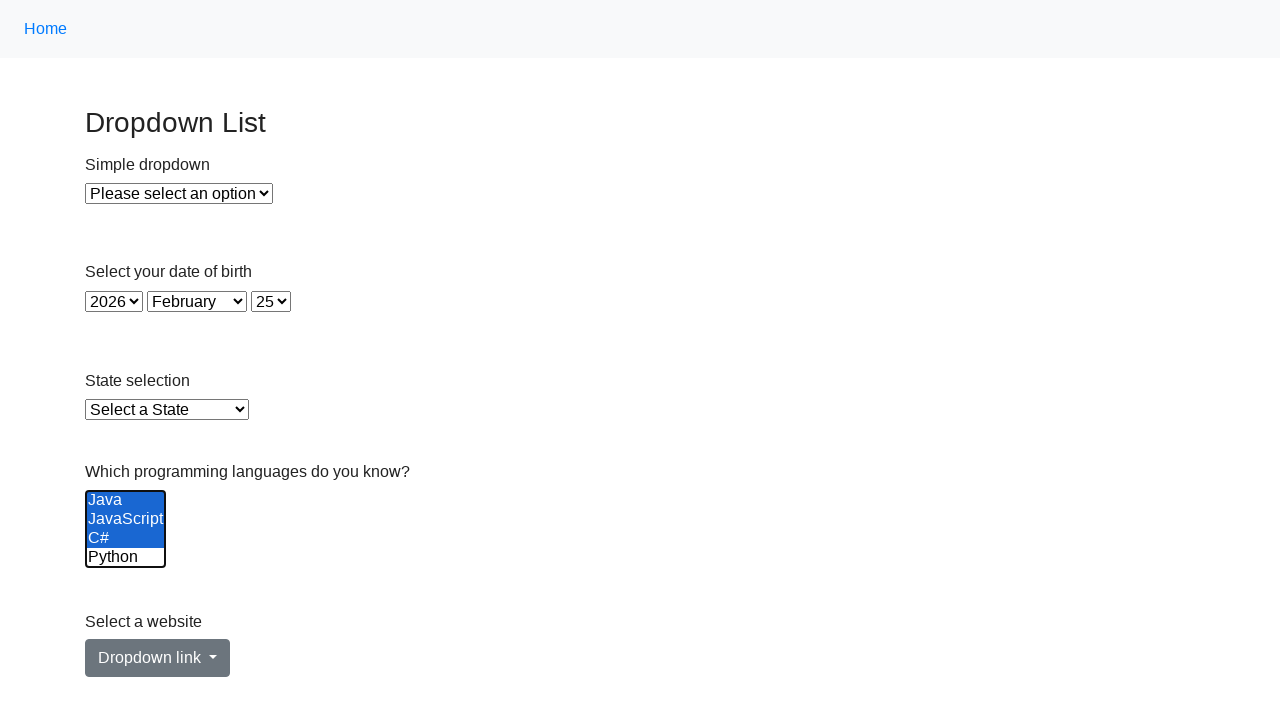

Pressed Control key down for multi-select deselection
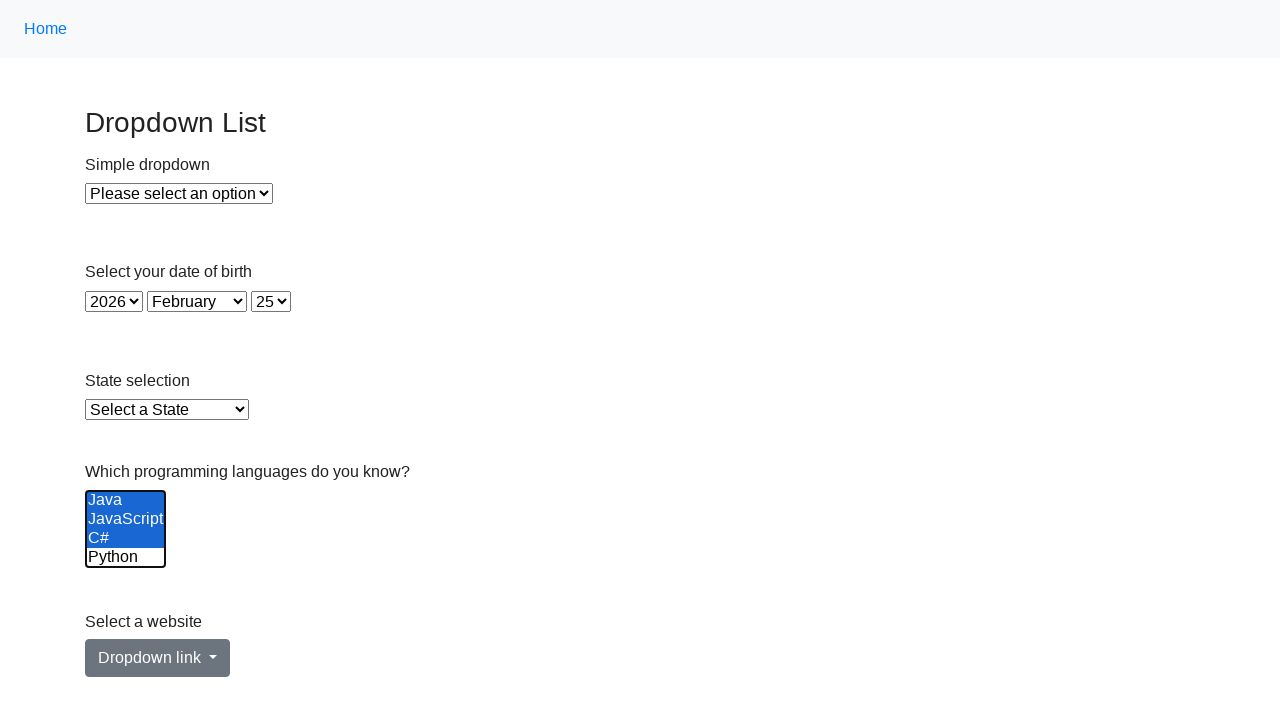

Deselected a language option with Ctrl+click at (126, 558) on select[name='Languages'] >> option >> nth=3
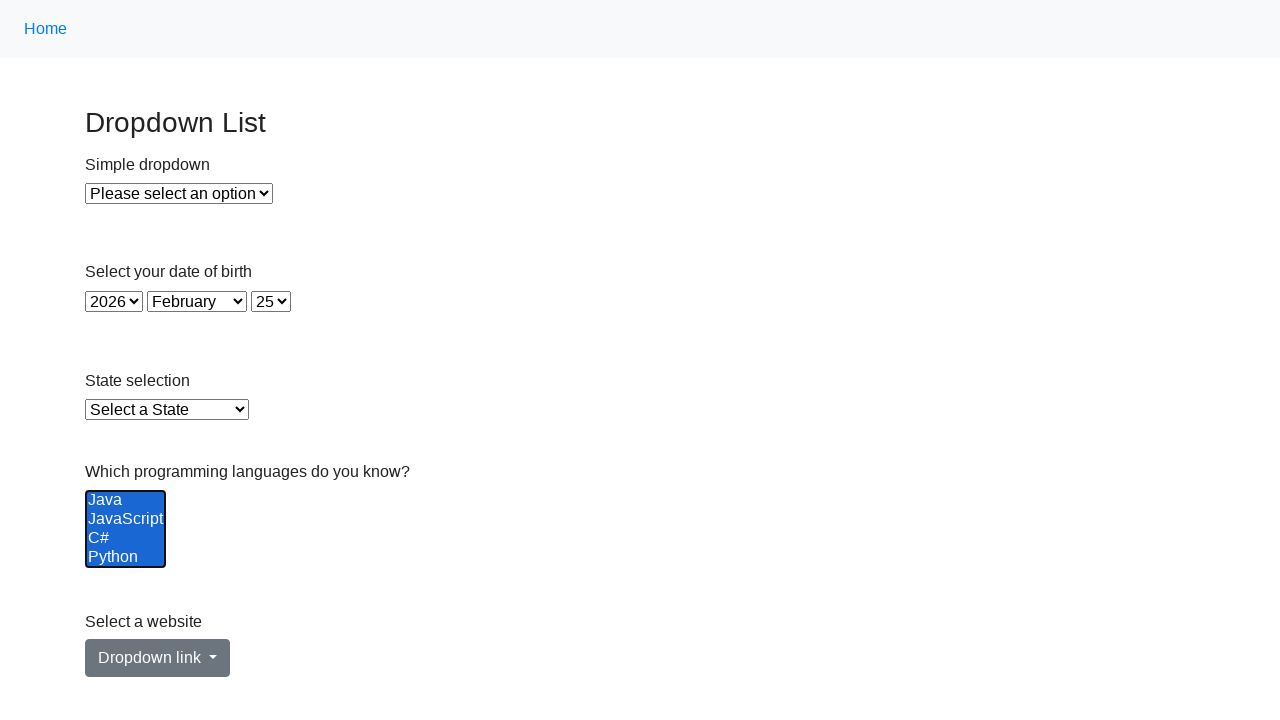

Released Control key
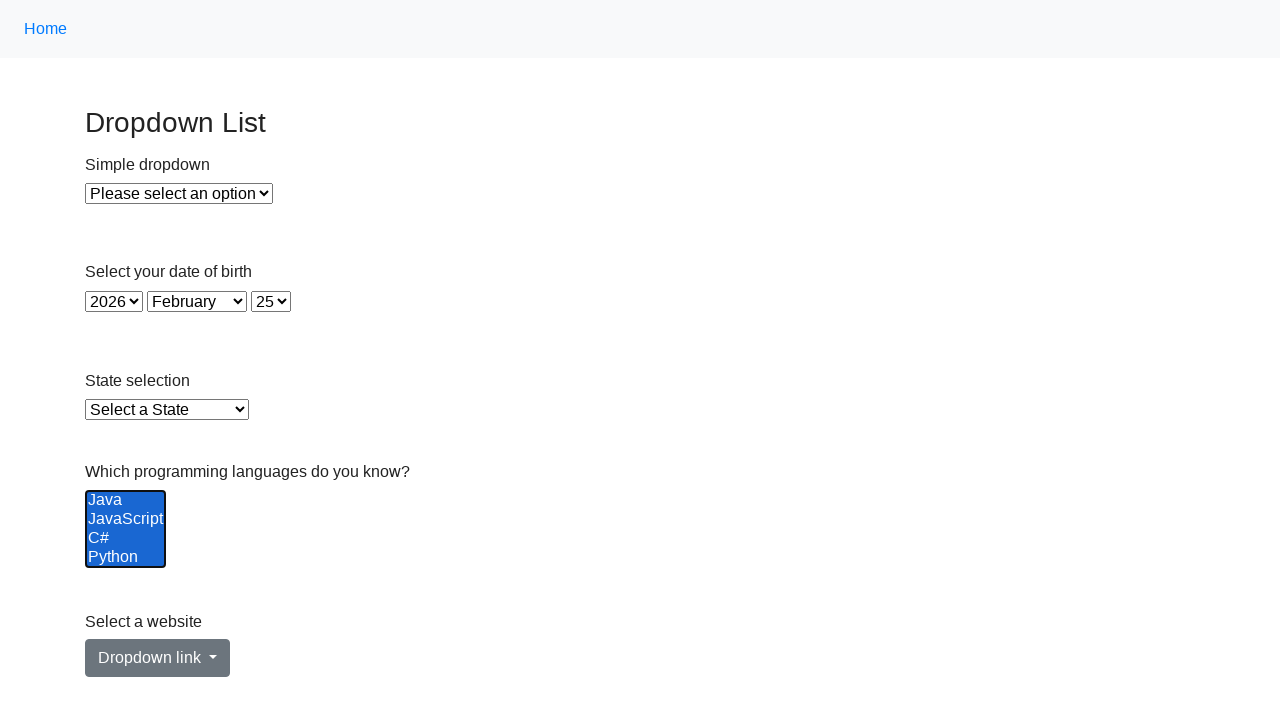

Pressed Control key down for multi-select deselection
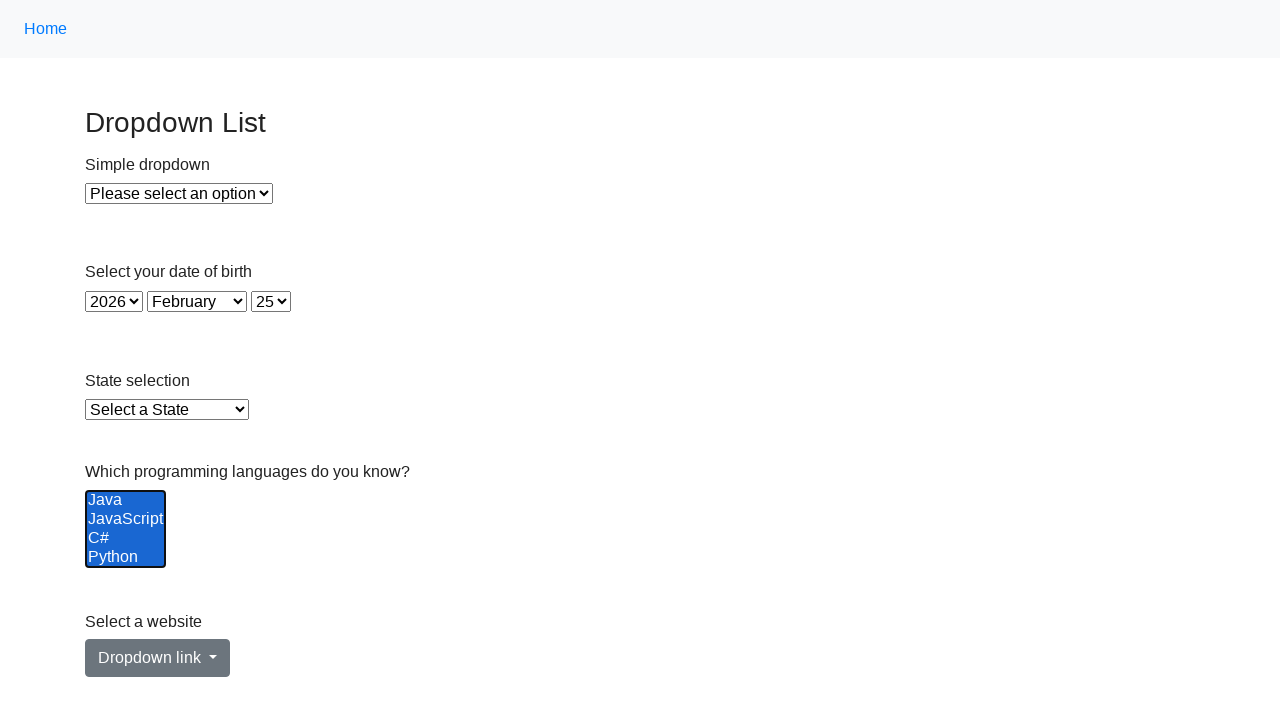

Deselected a language option with Ctrl+click at (126, 539) on select[name='Languages'] >> option >> nth=4
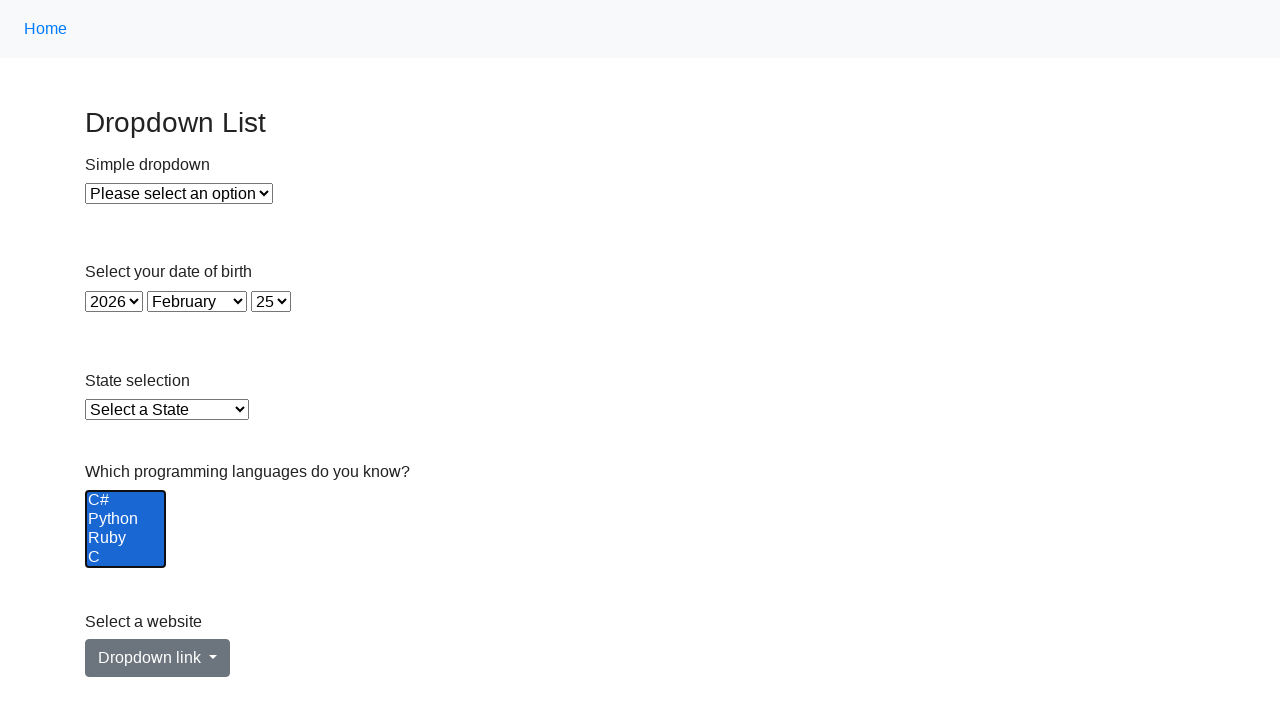

Released Control key
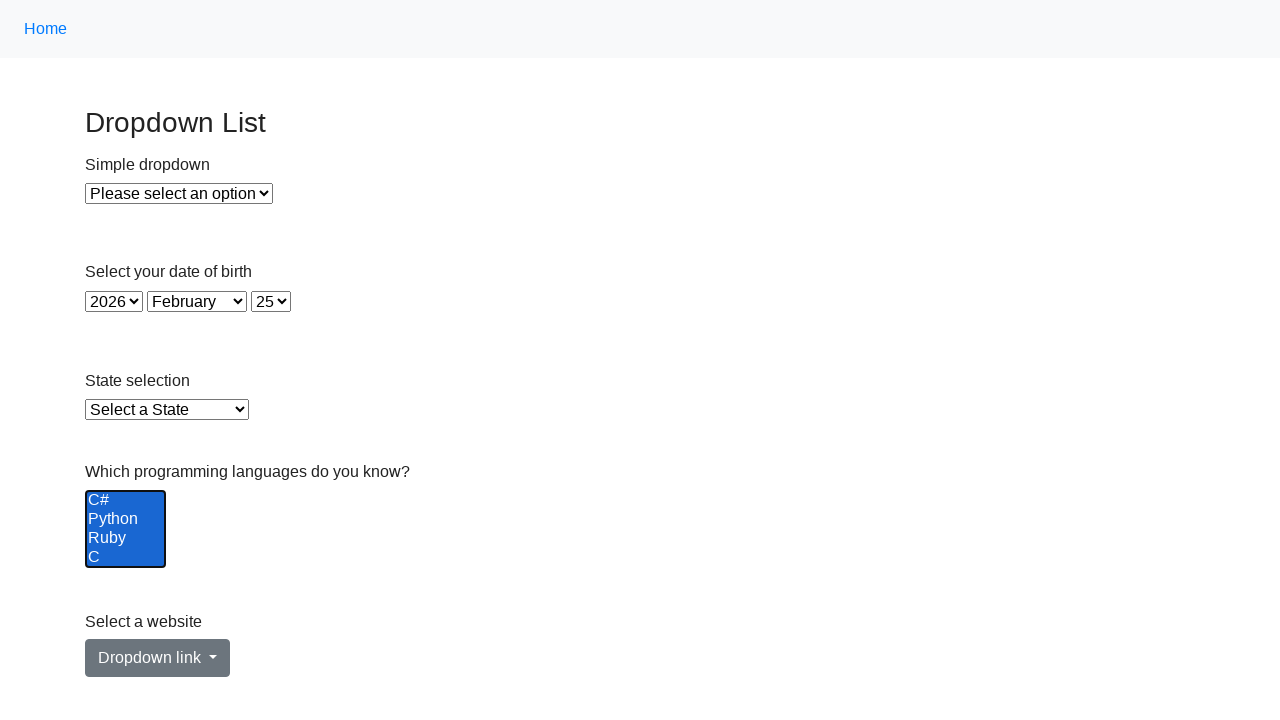

Pressed Control key down for multi-select deselection
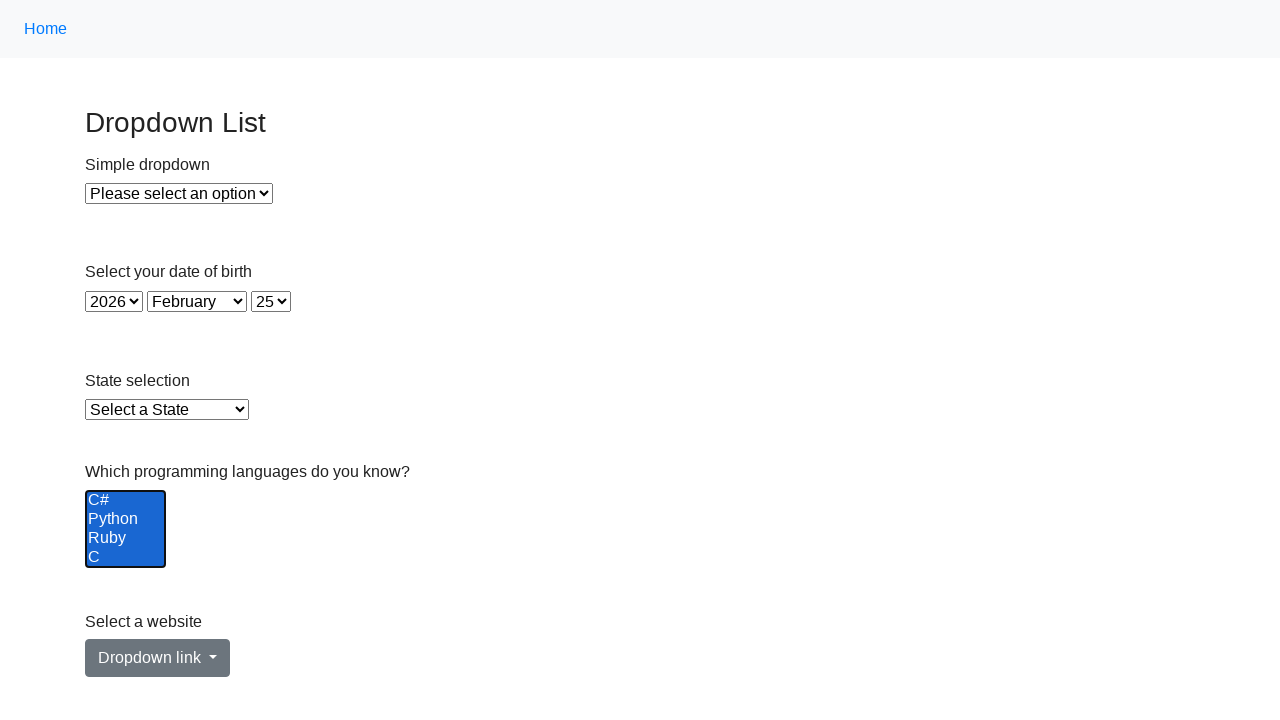

Deselected a language option with Ctrl+click at (126, 558) on select[name='Languages'] >> option >> nth=5
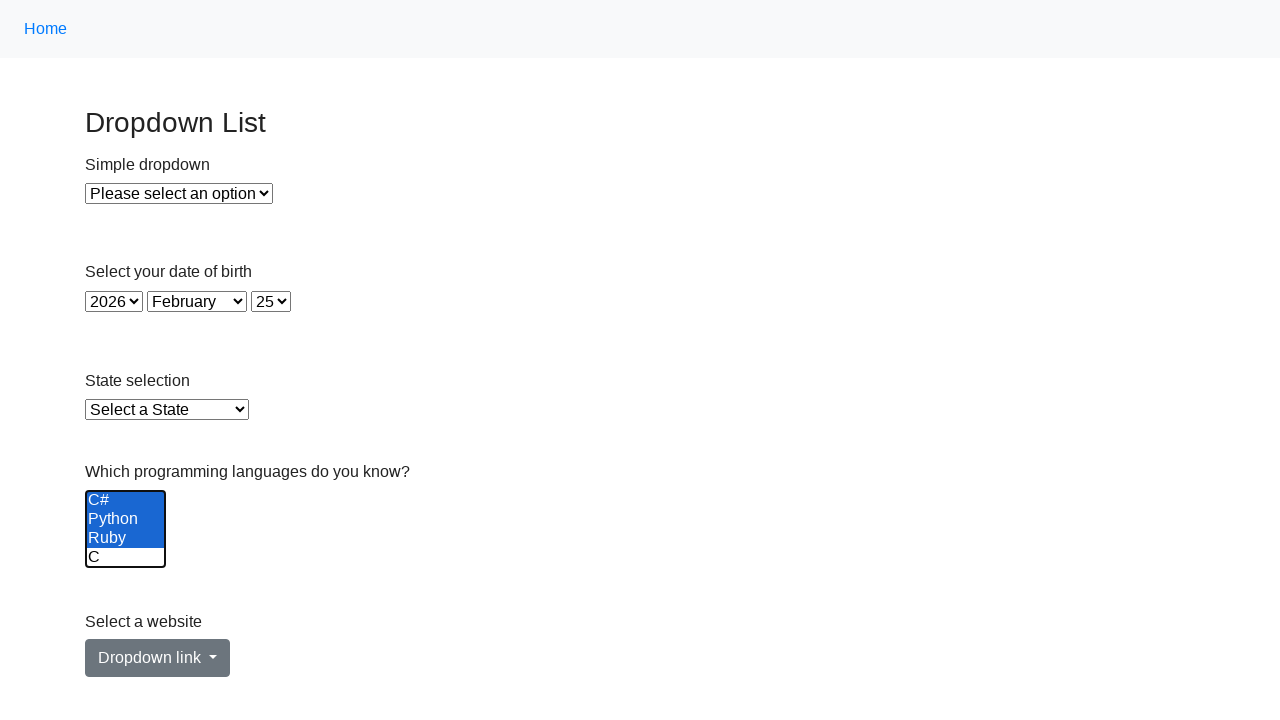

Released Control key
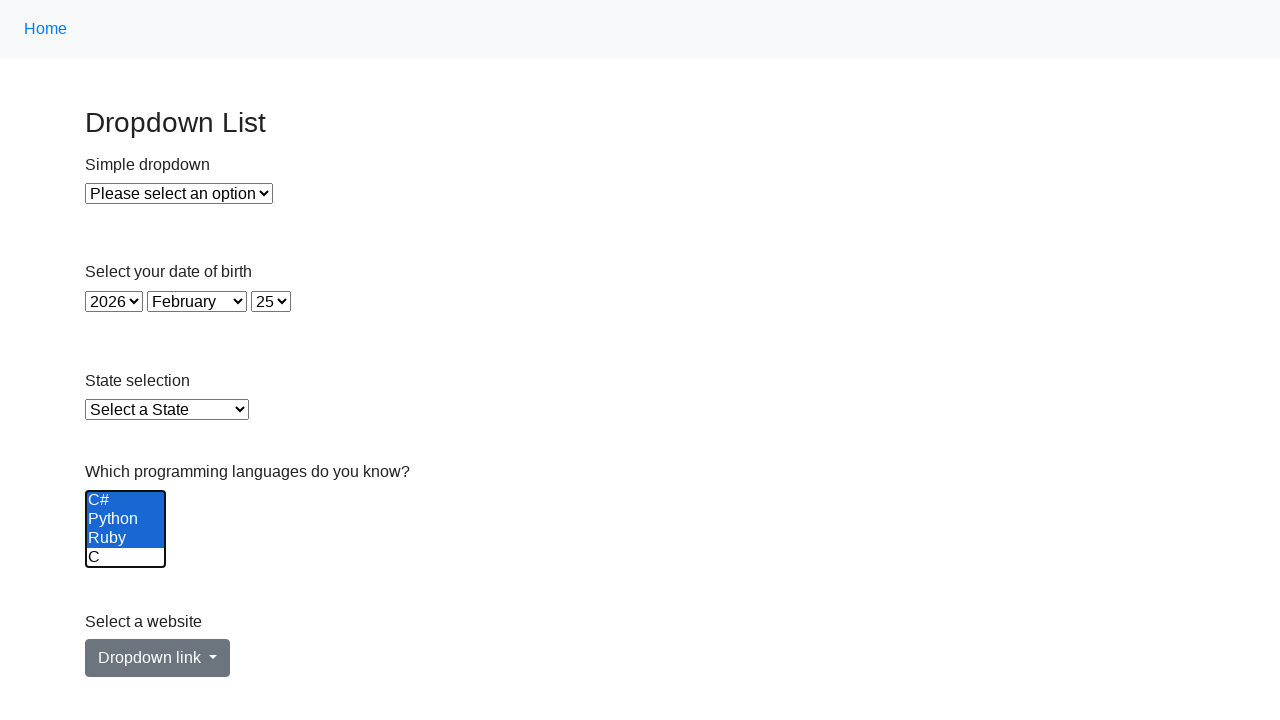

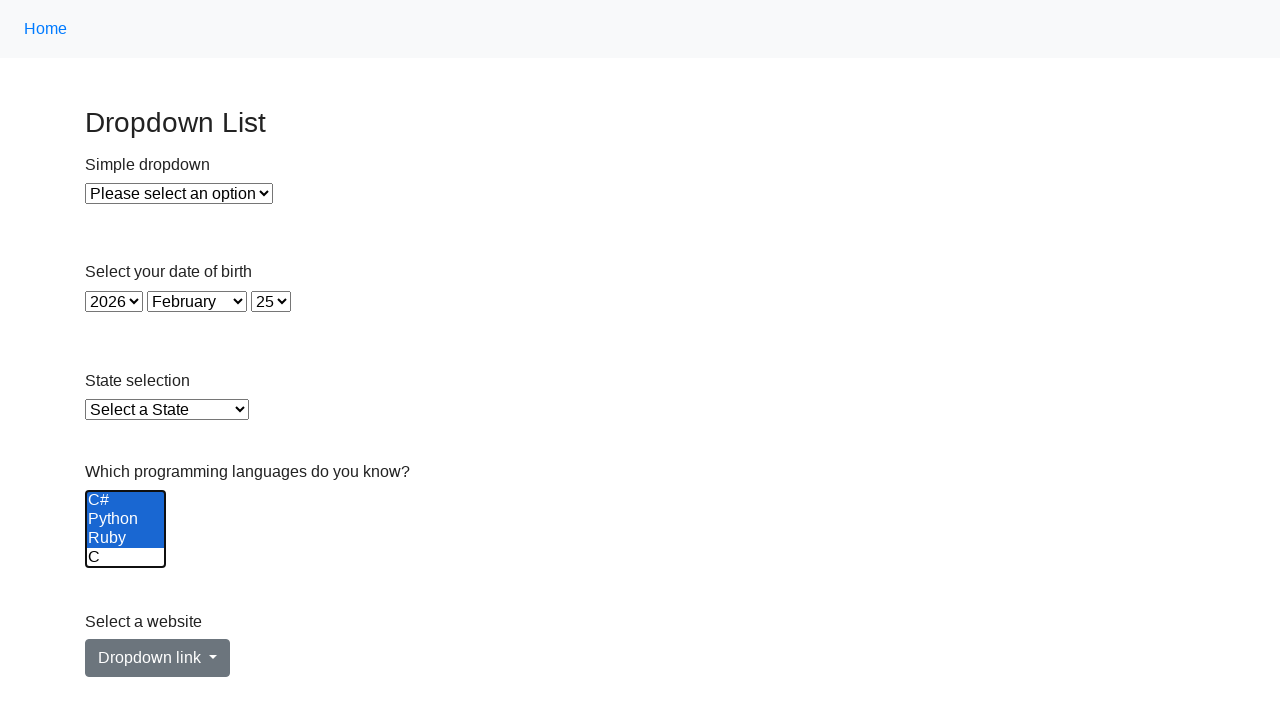